Navigates to Playwright website, clicks the "Get started" link, and verifies the Installation heading is visible

Starting URL: https://playwright.dev/

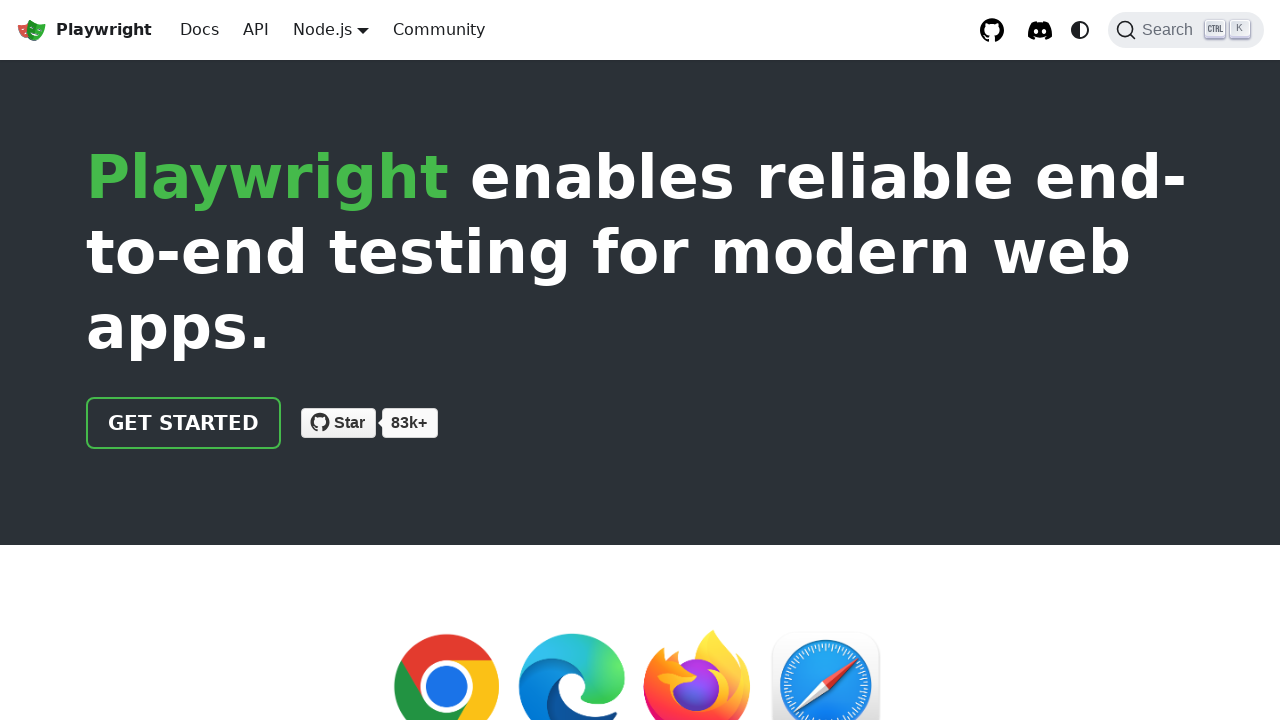

Navigated to Playwright website
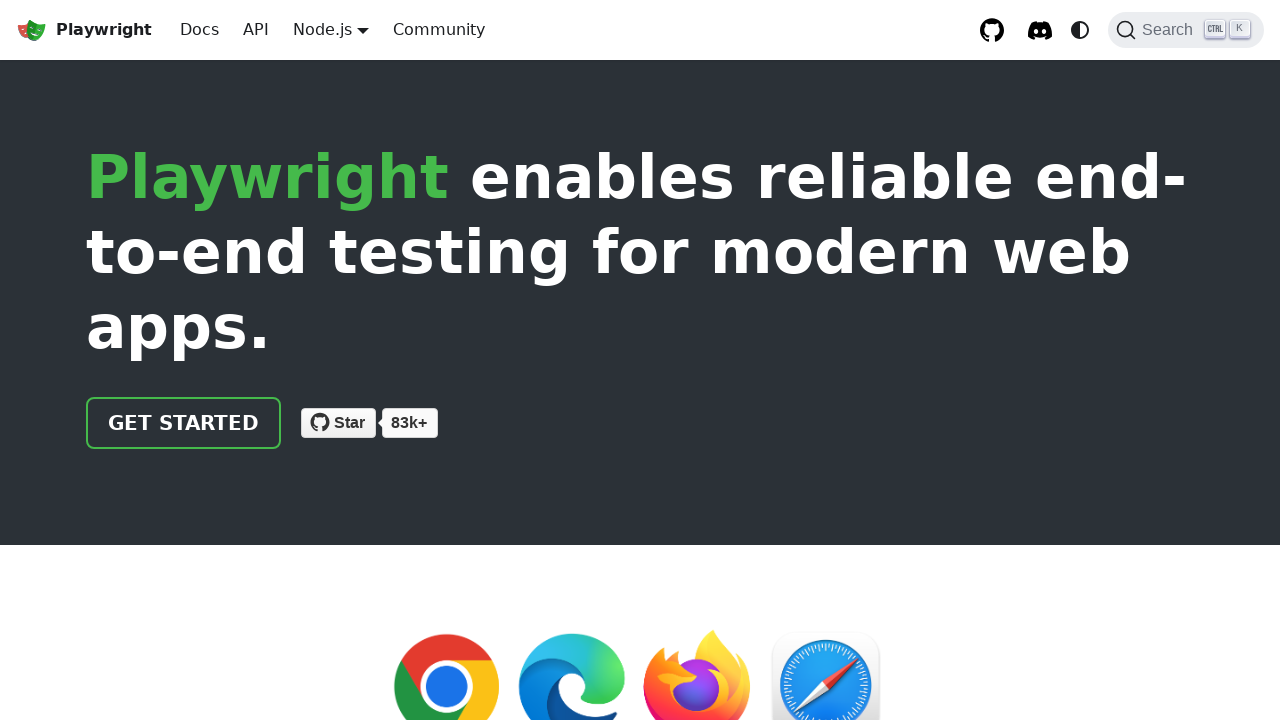

Clicked the 'Get started' link at (184, 423) on internal:role=link[name="Get started"i]
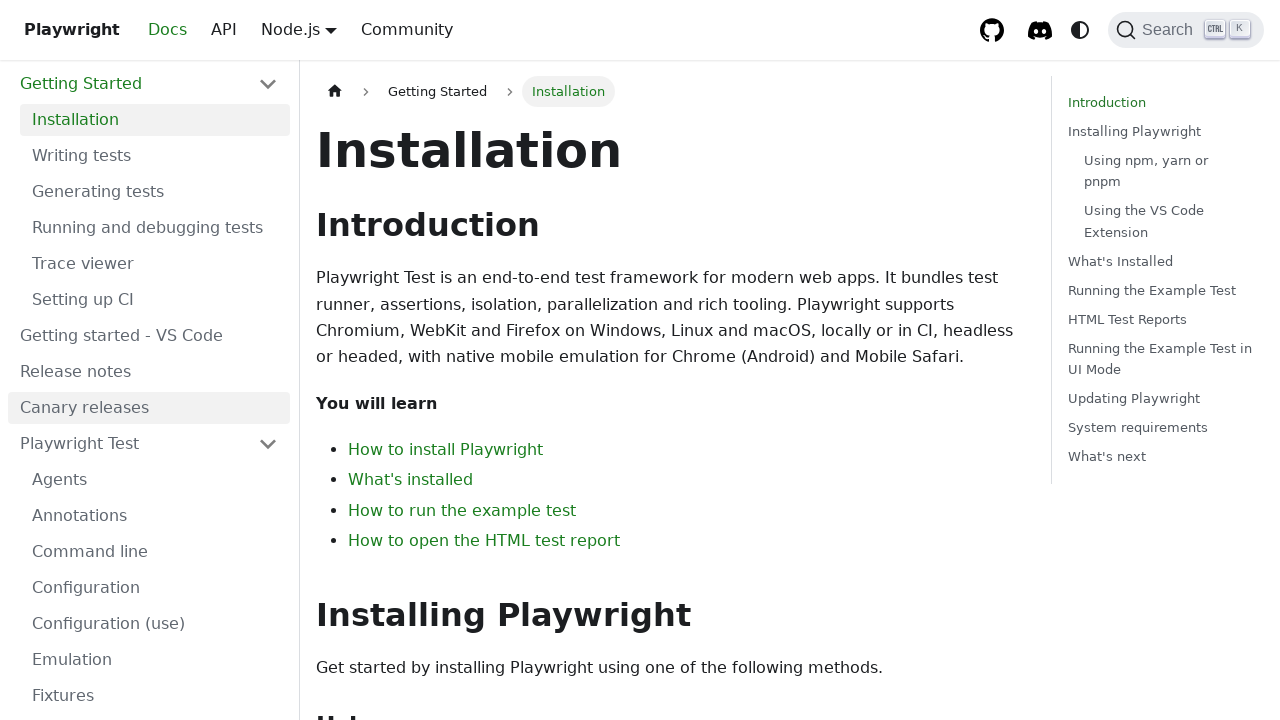

Installation heading is now visible
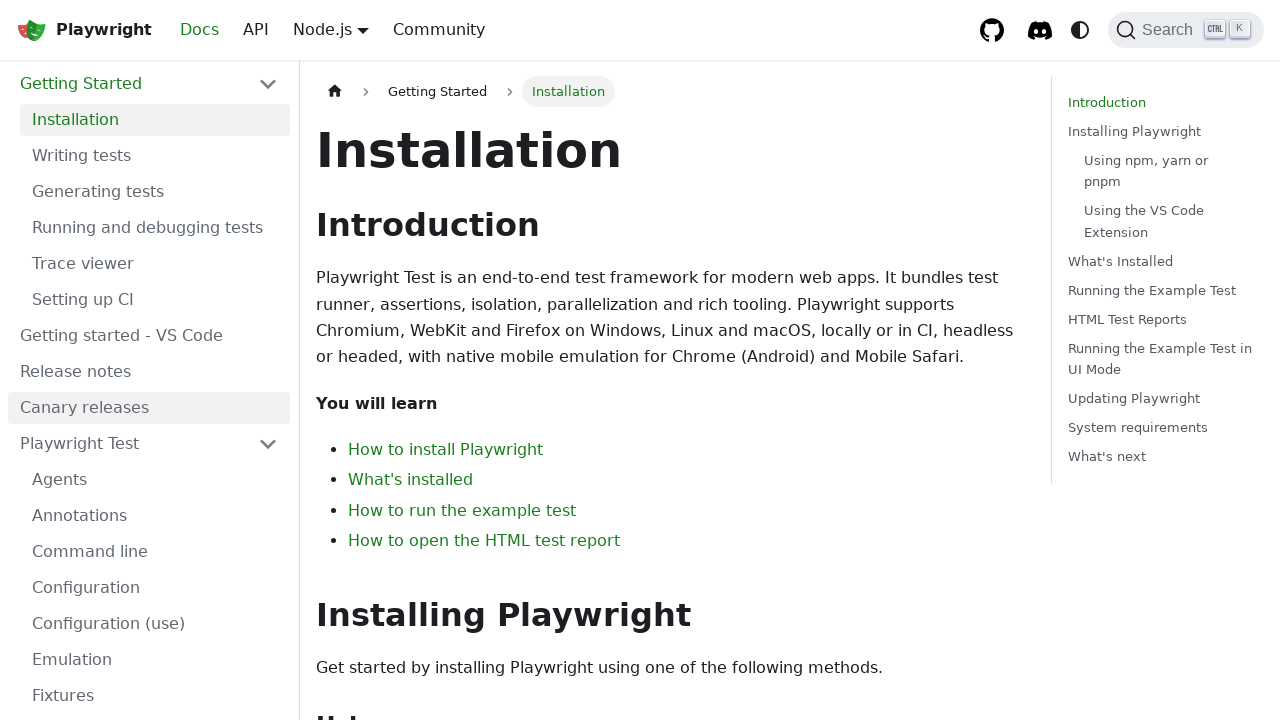

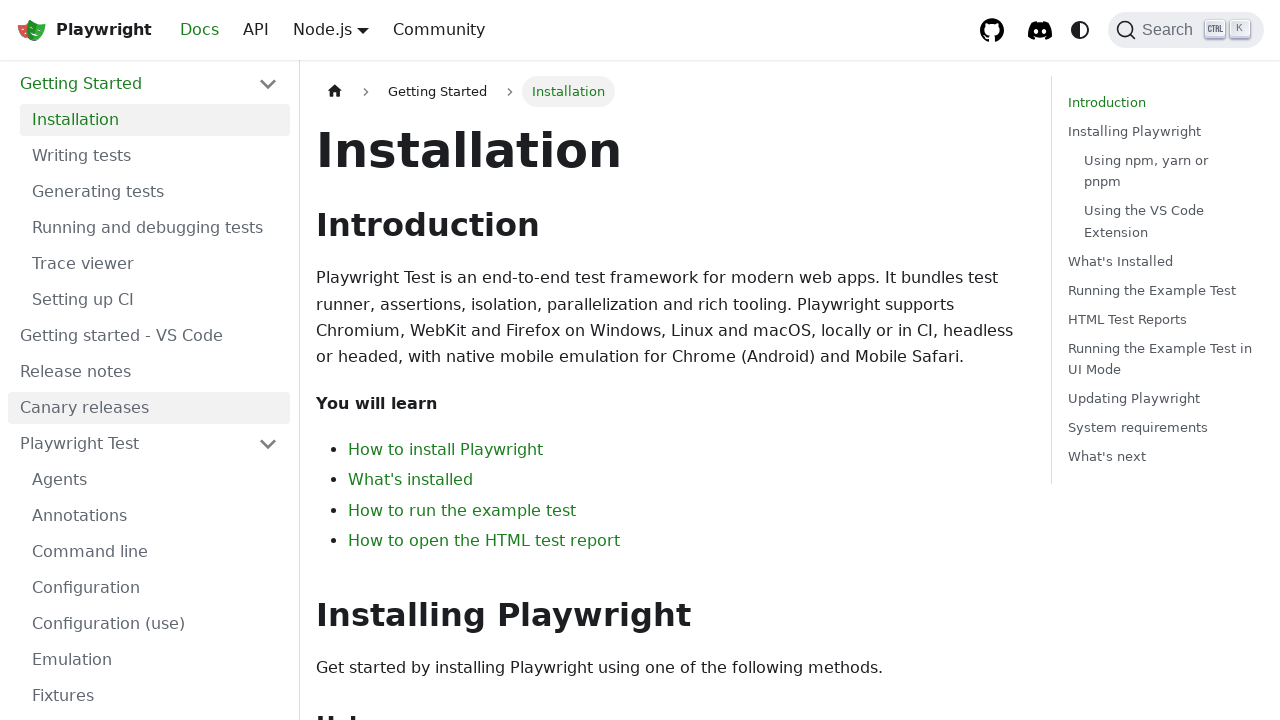